Tests checkbox functionality by verifying initial states and toggling checkboxes to verify they change state correctly

Starting URL: http://przyklady.javastart.pl:8095/checkboxes

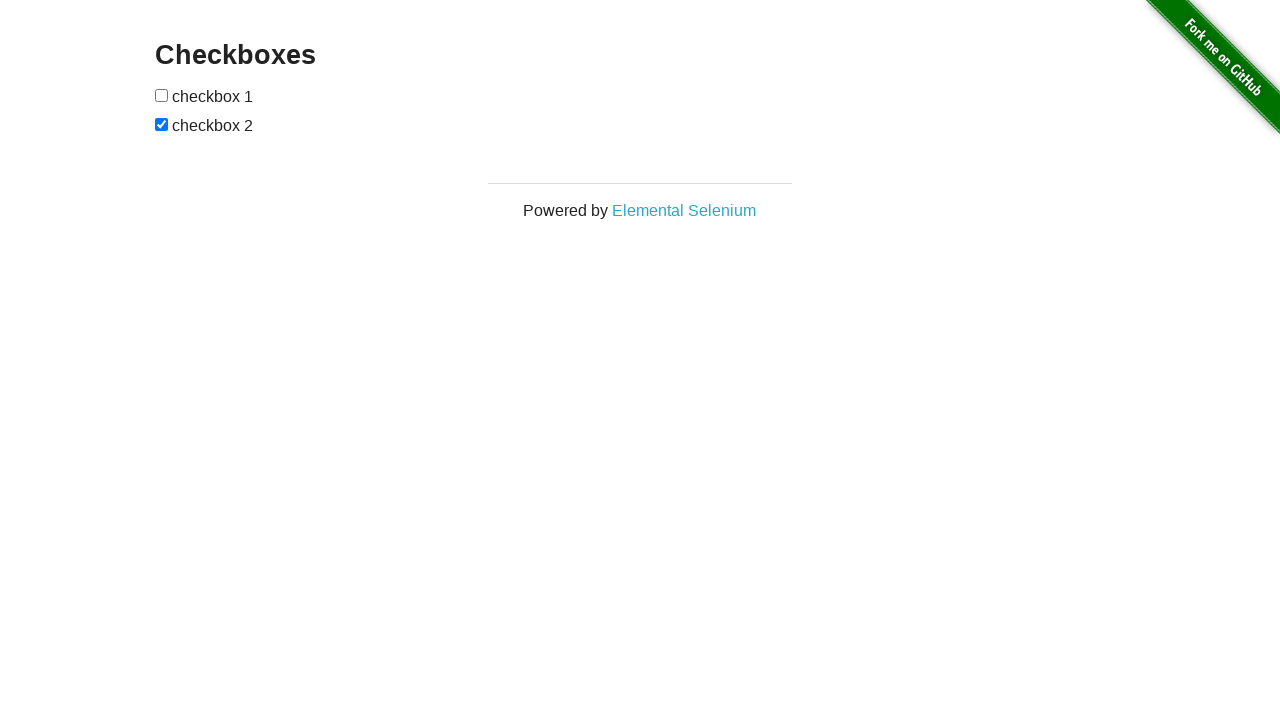

Located first checkbox element
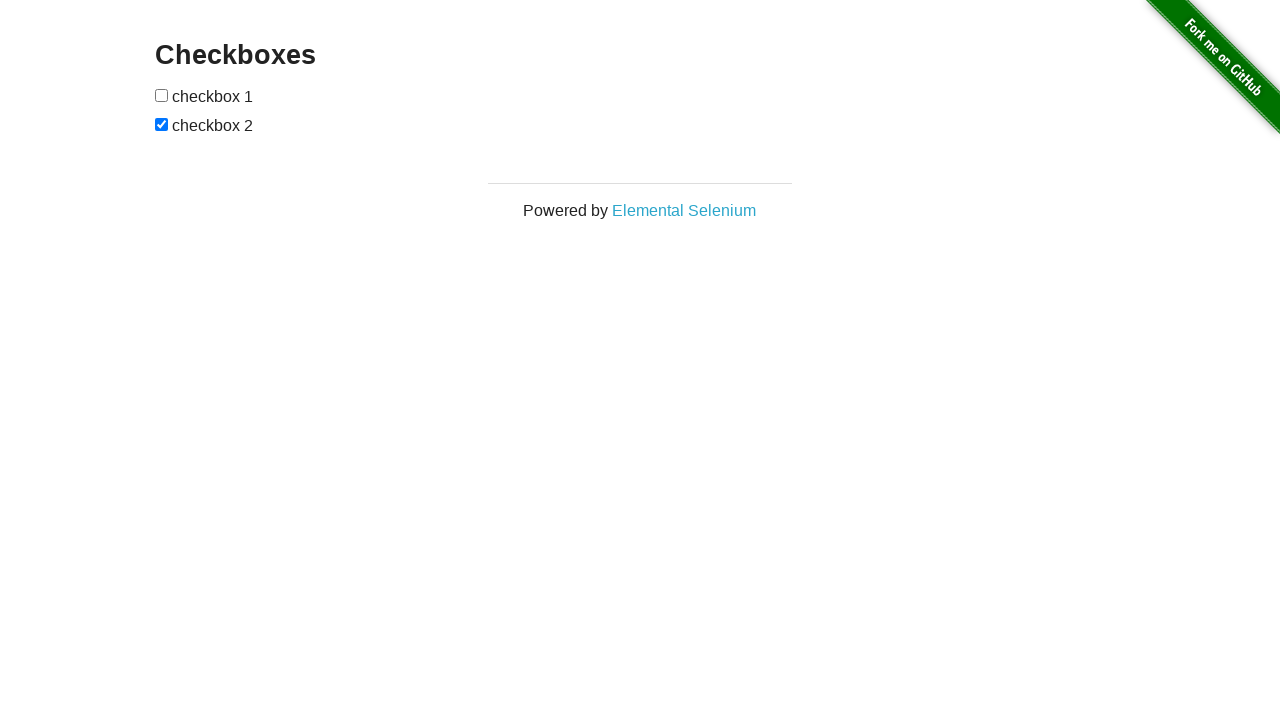

Located second checkbox element
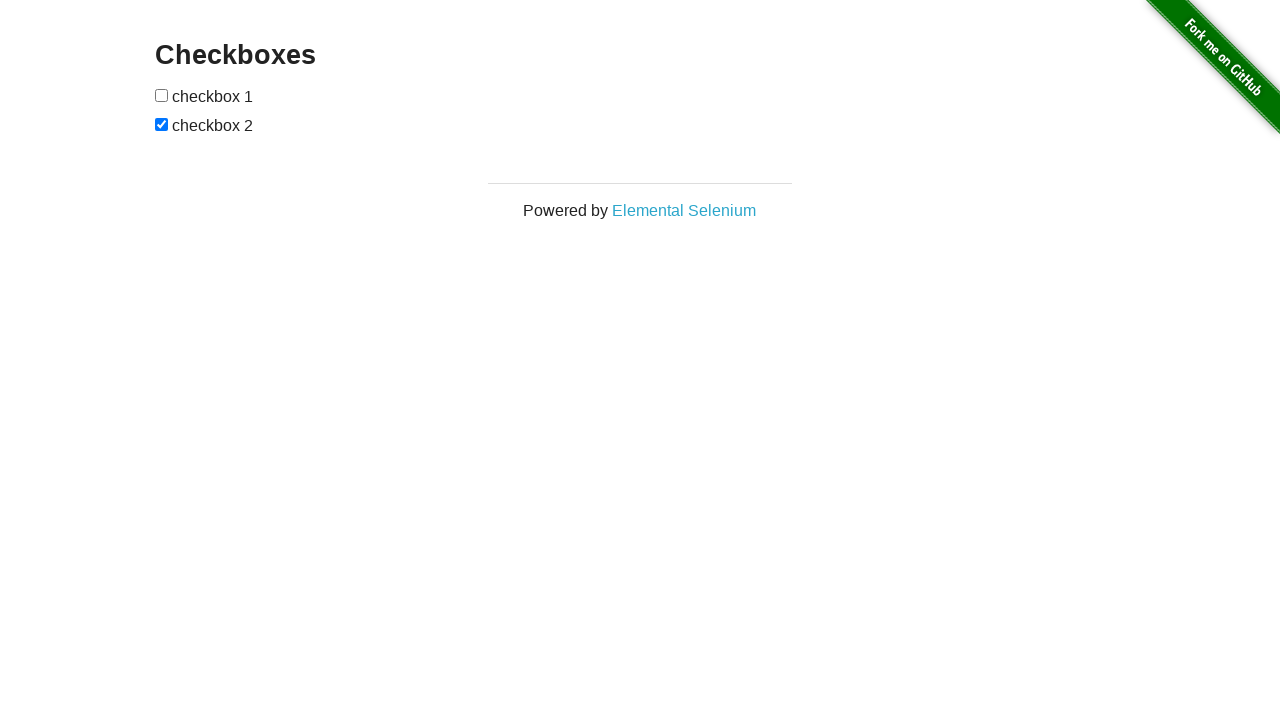

Verified first checkbox is unchecked initially
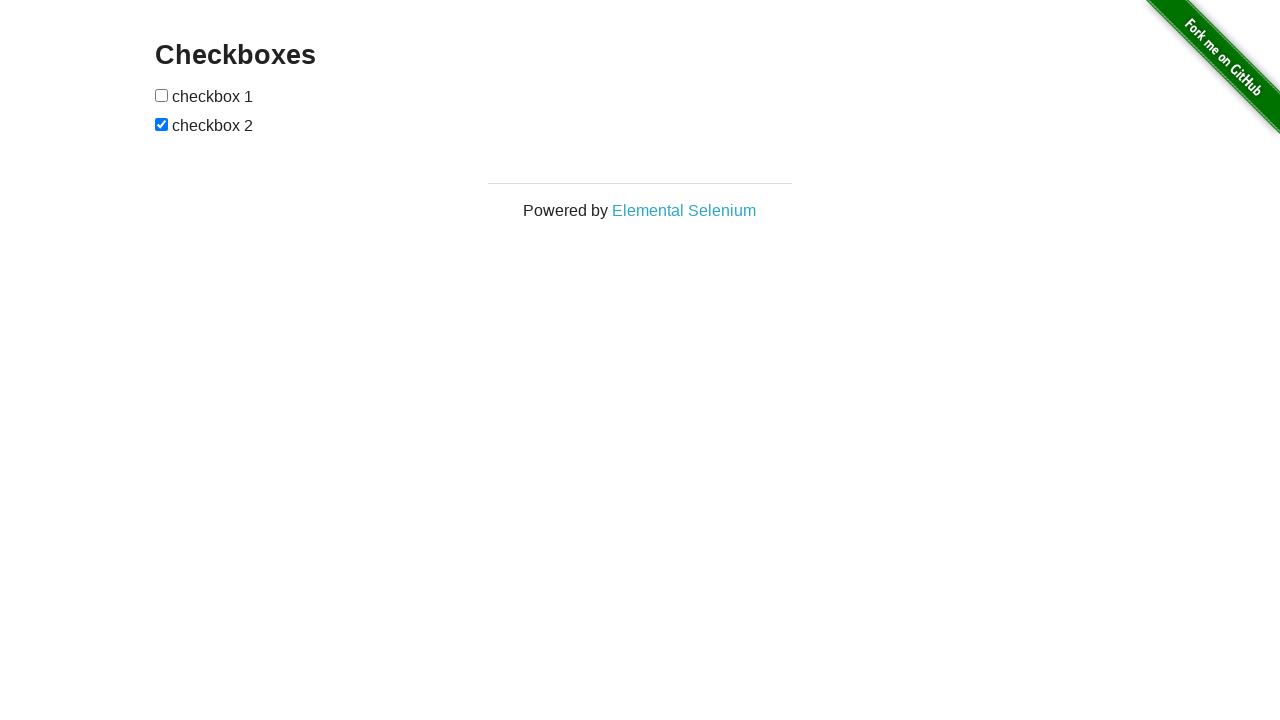

Verified second checkbox is checked initially
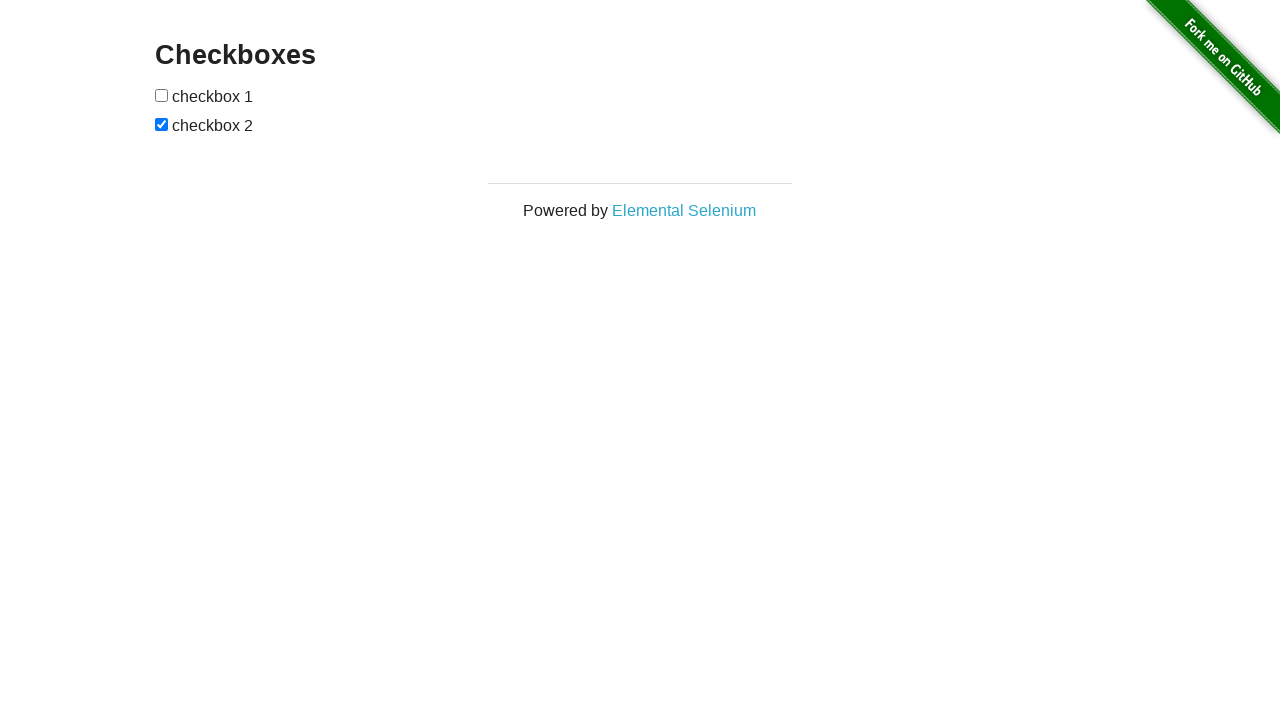

Clicked first checkbox to toggle it at (162, 95) on xpath=//*[@id="checkboxes"]/input[1]
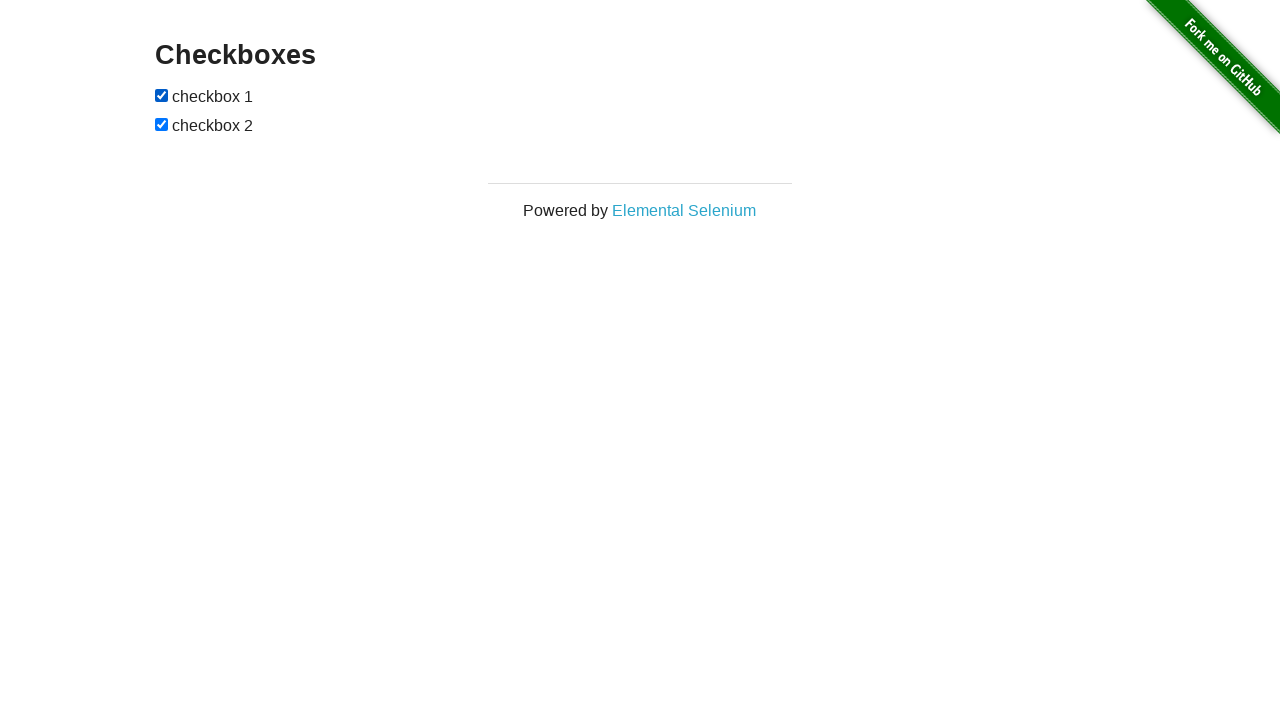

Clicked second checkbox to toggle it at (162, 124) on xpath=//*[@id="checkboxes"]/input[2]
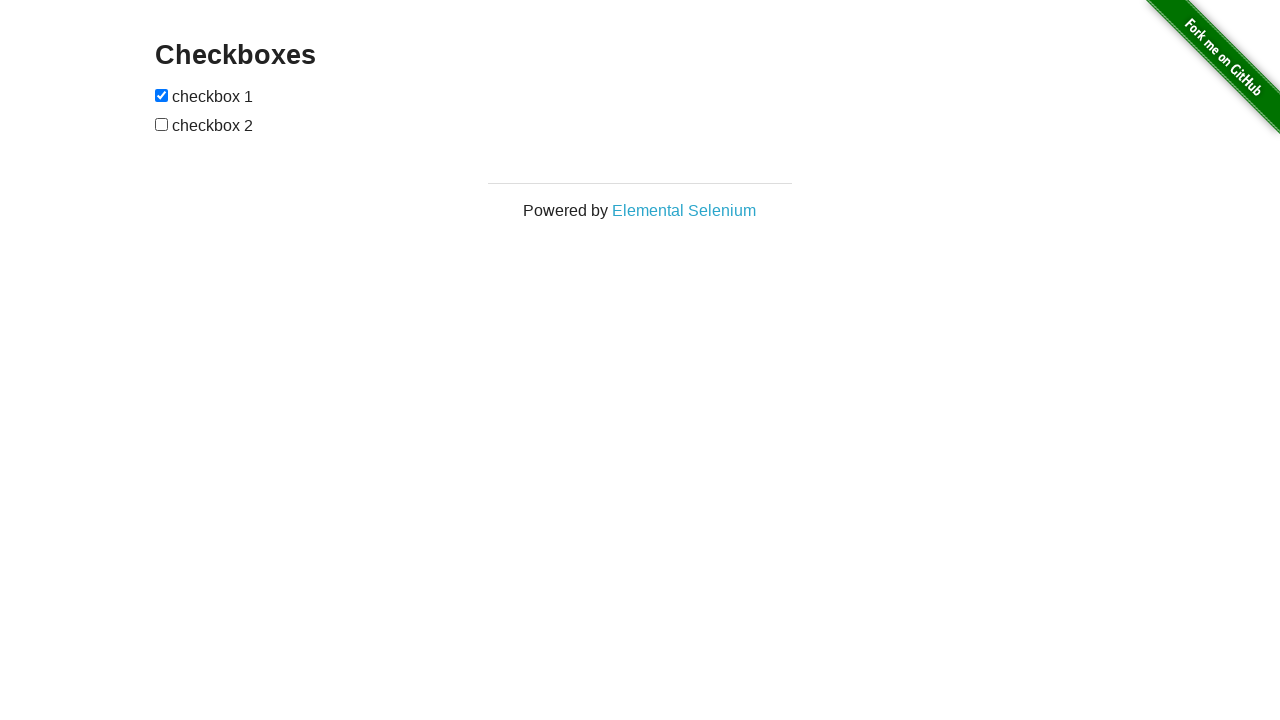

Verified first checkbox is now checked after toggle
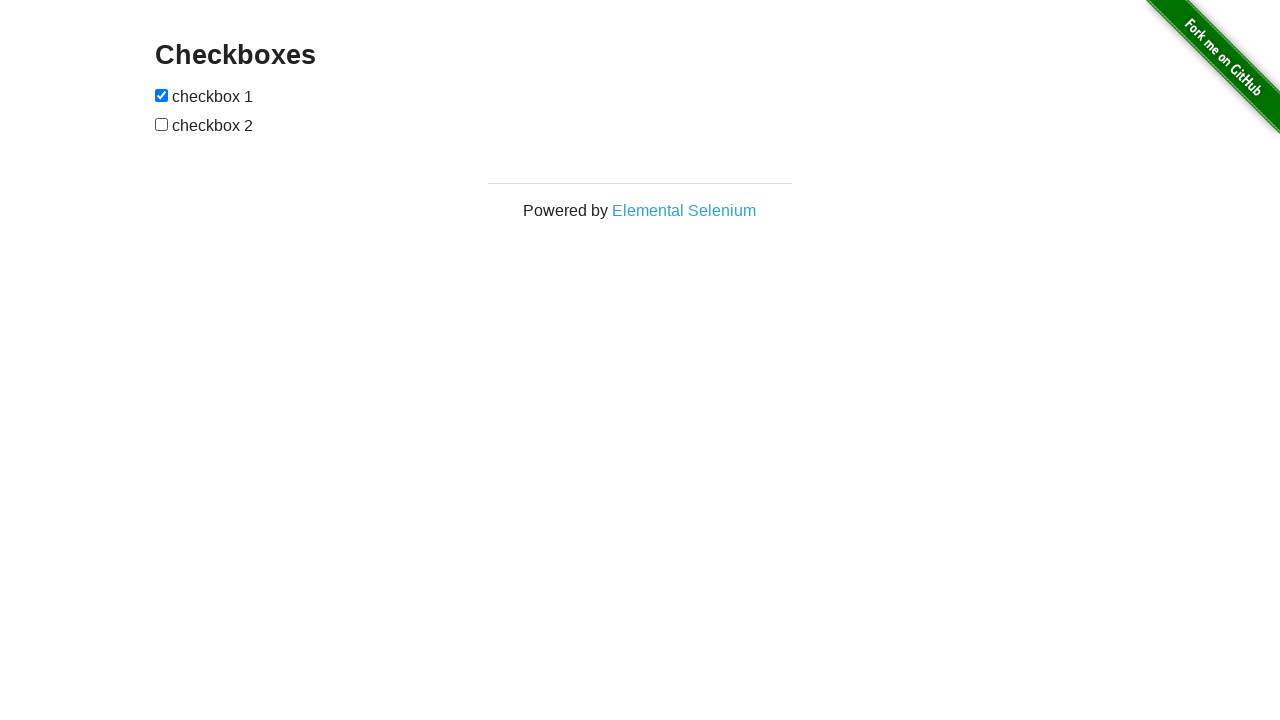

Verified second checkbox is now unchecked after toggle
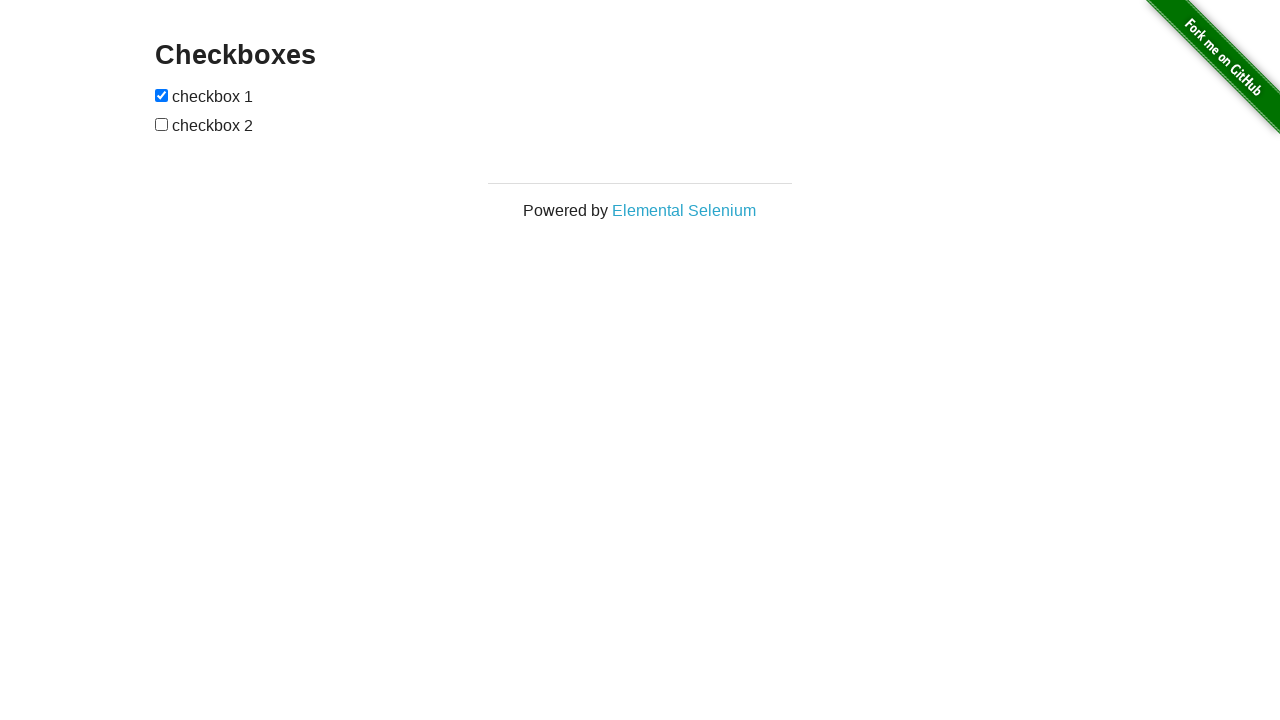

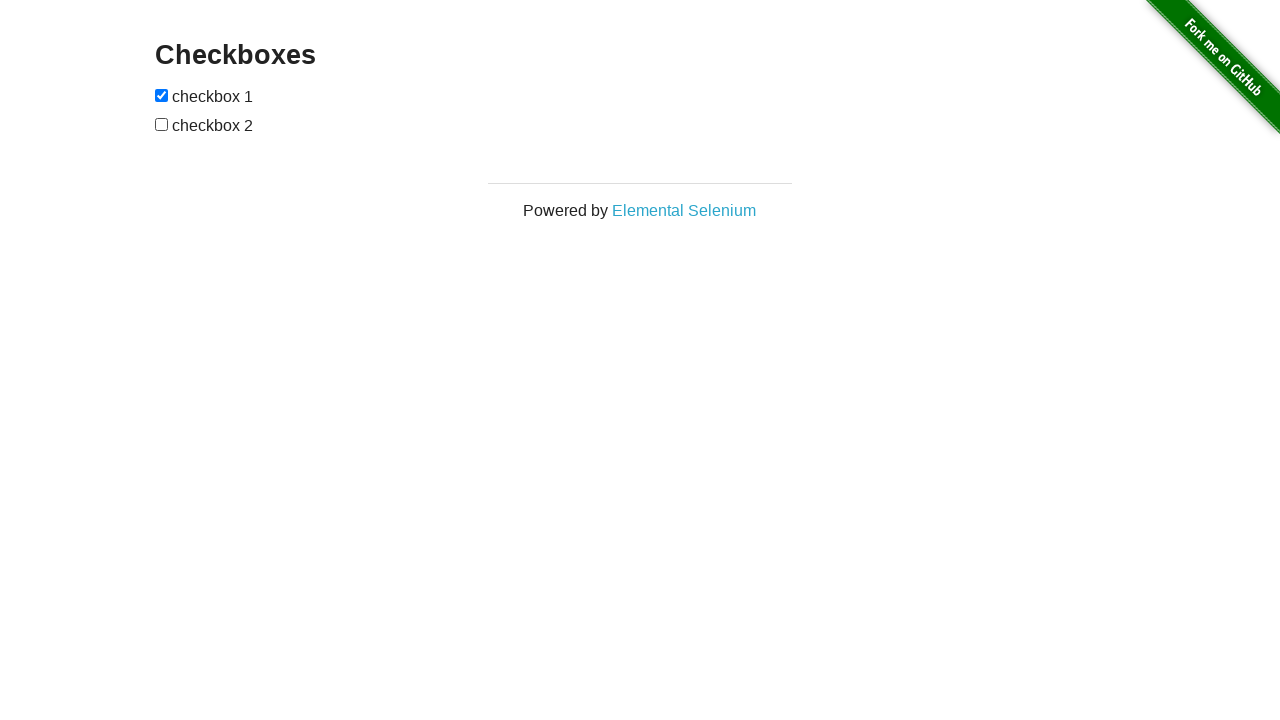